Tests iframe interaction by switching to an iframe element and entering text into an input field within the iframe on a demo automation testing site.

Starting URL: https://demo.automationtesting.in/Frames.html

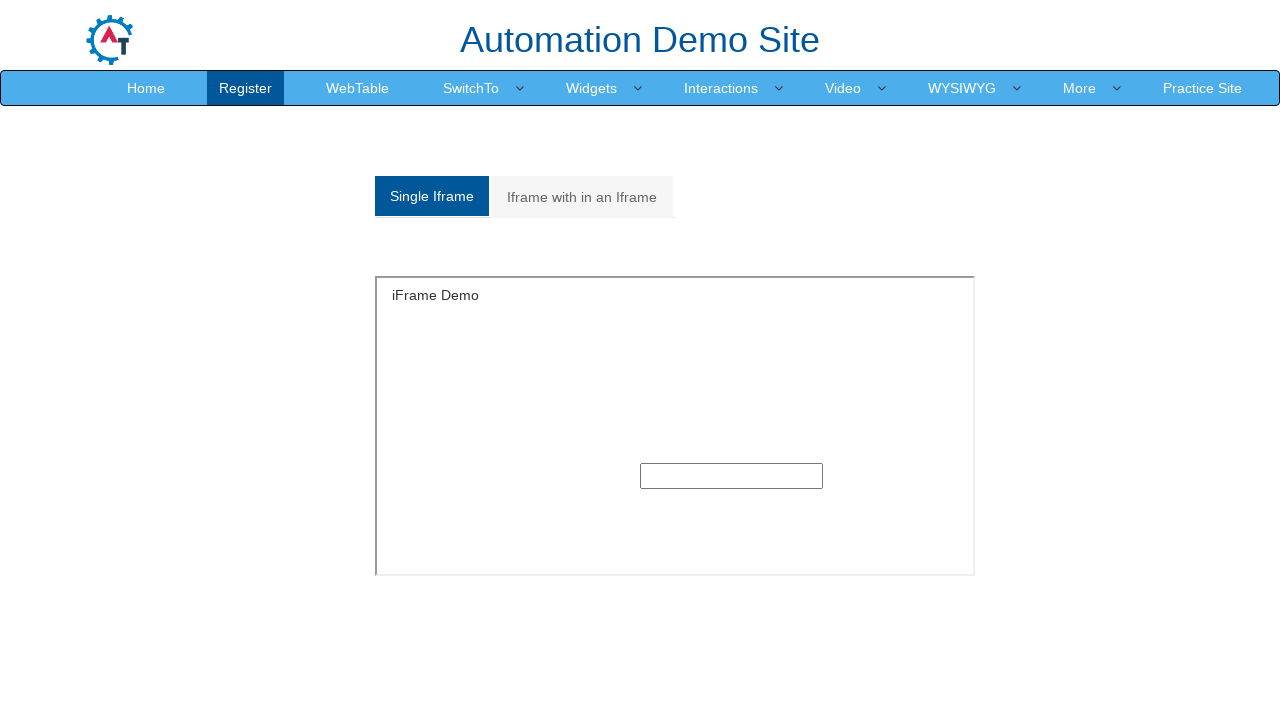

Located the first iframe element using XPath
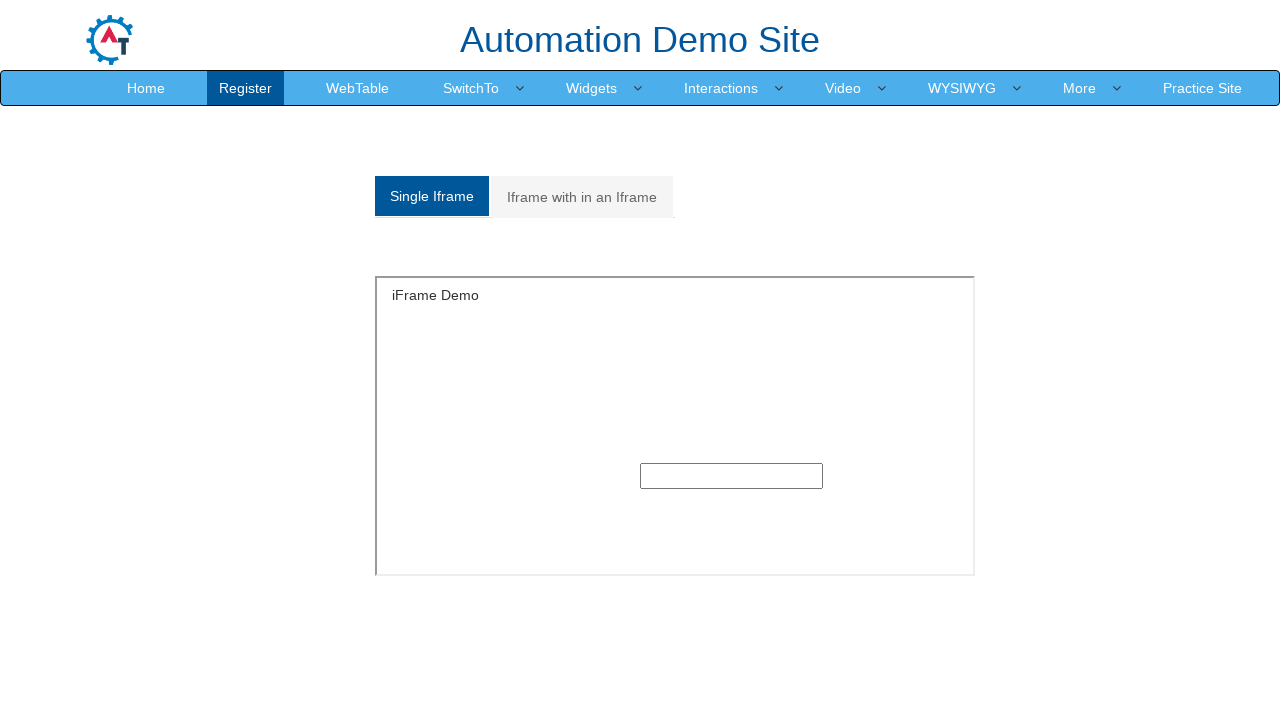

Waited for iframe element to be available on the page
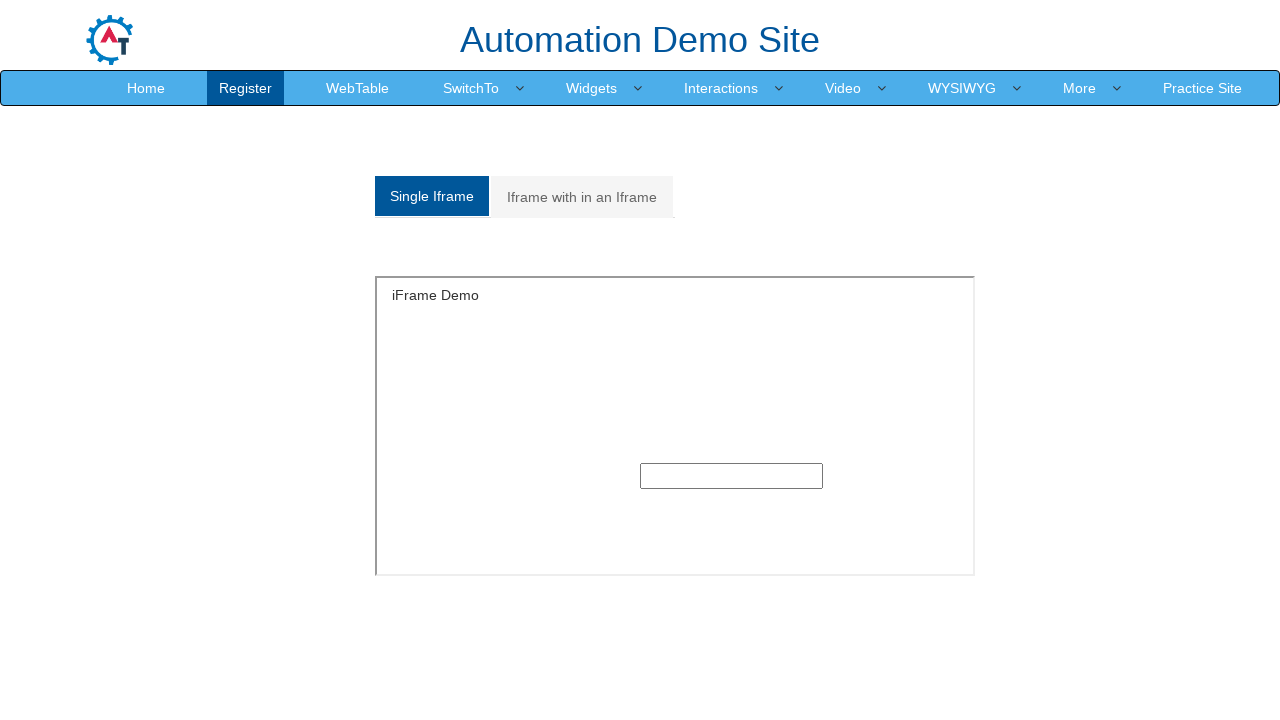

Selected the first iframe for interaction
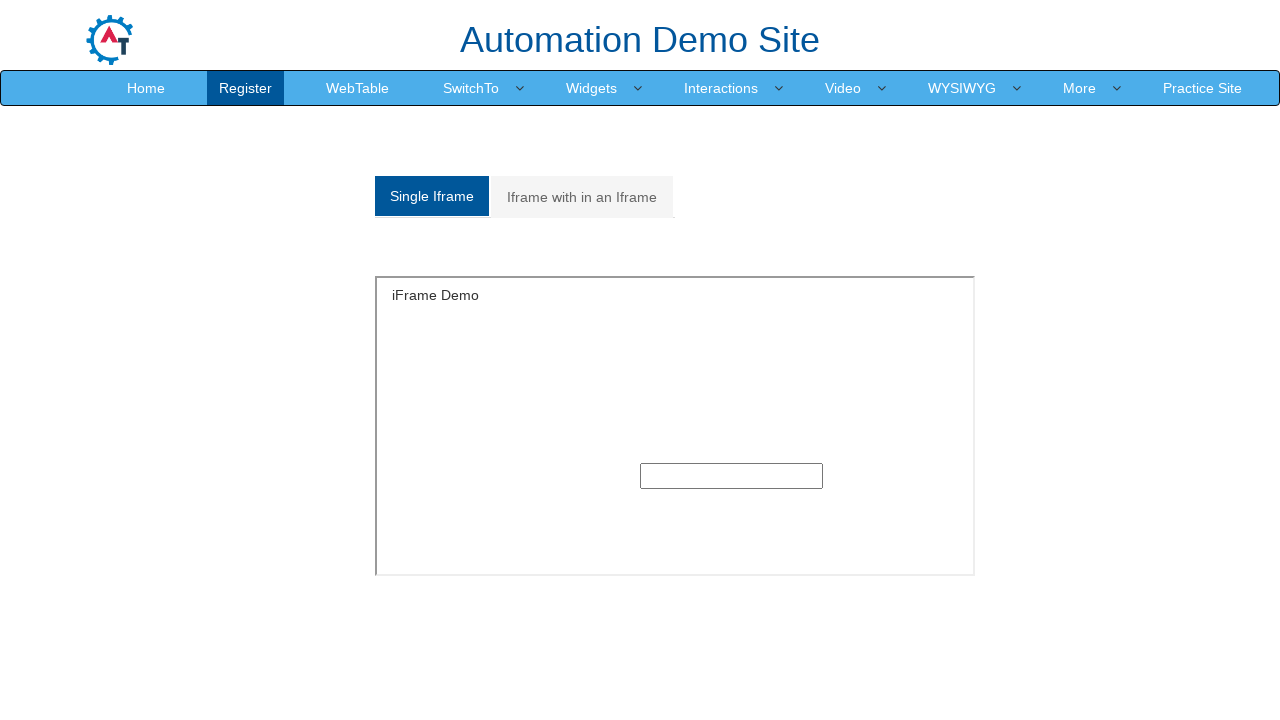

Entered 'hii' text into the input field within the iframe on iframe >> nth=0 >> internal:control=enter-frame >> input[type='text']
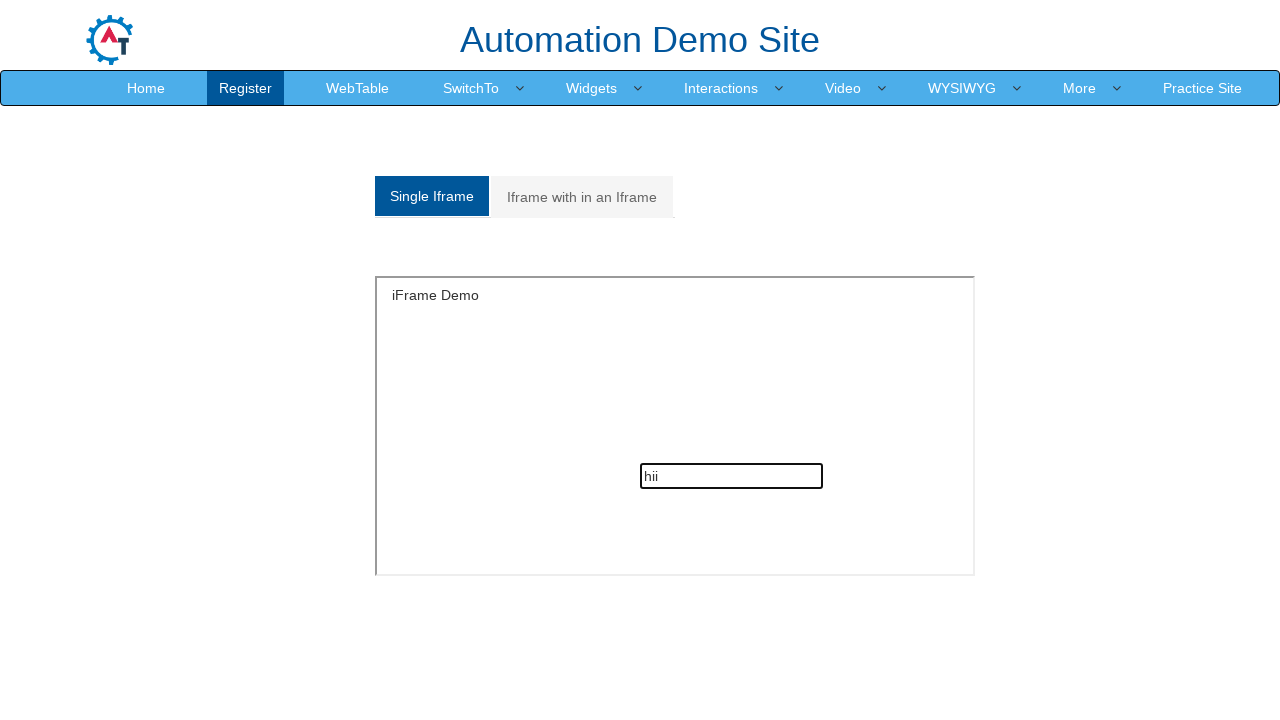

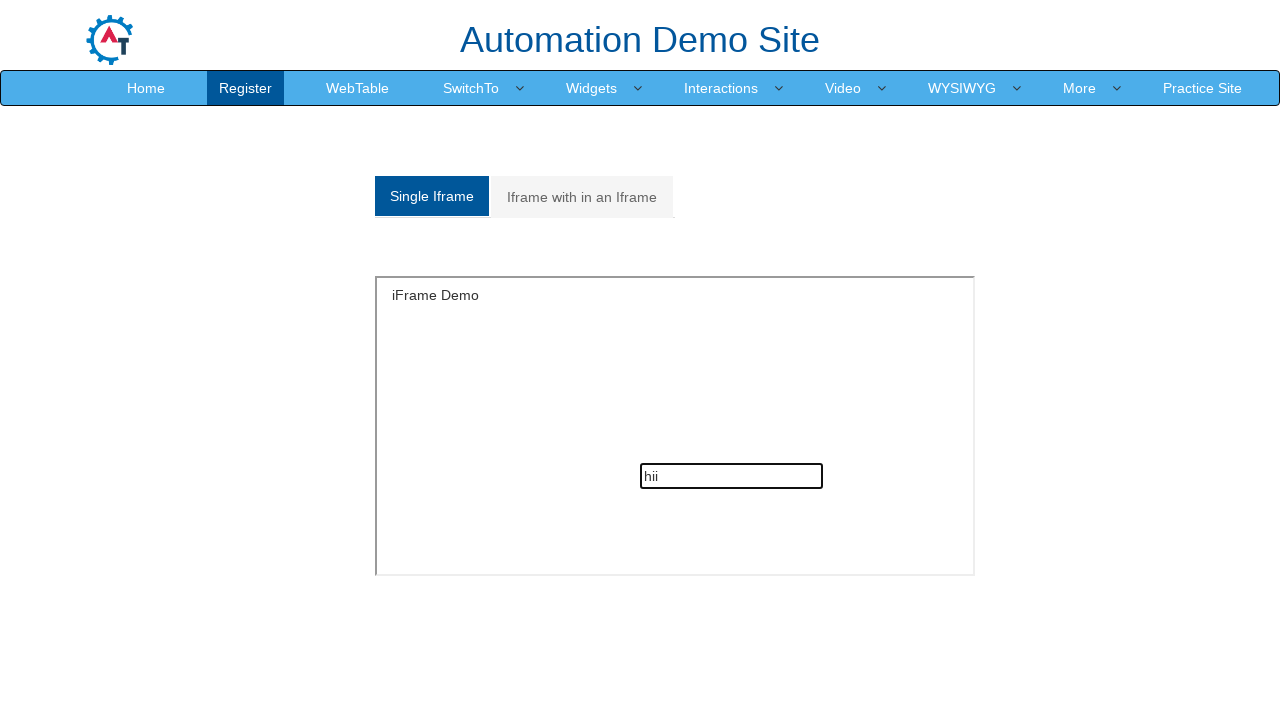